Tests browser window handling by clicking a link that opens a new window, switching between windows, and verifying page titles and text content on both windows.

Starting URL: https://the-internet.herokuapp.com/windows

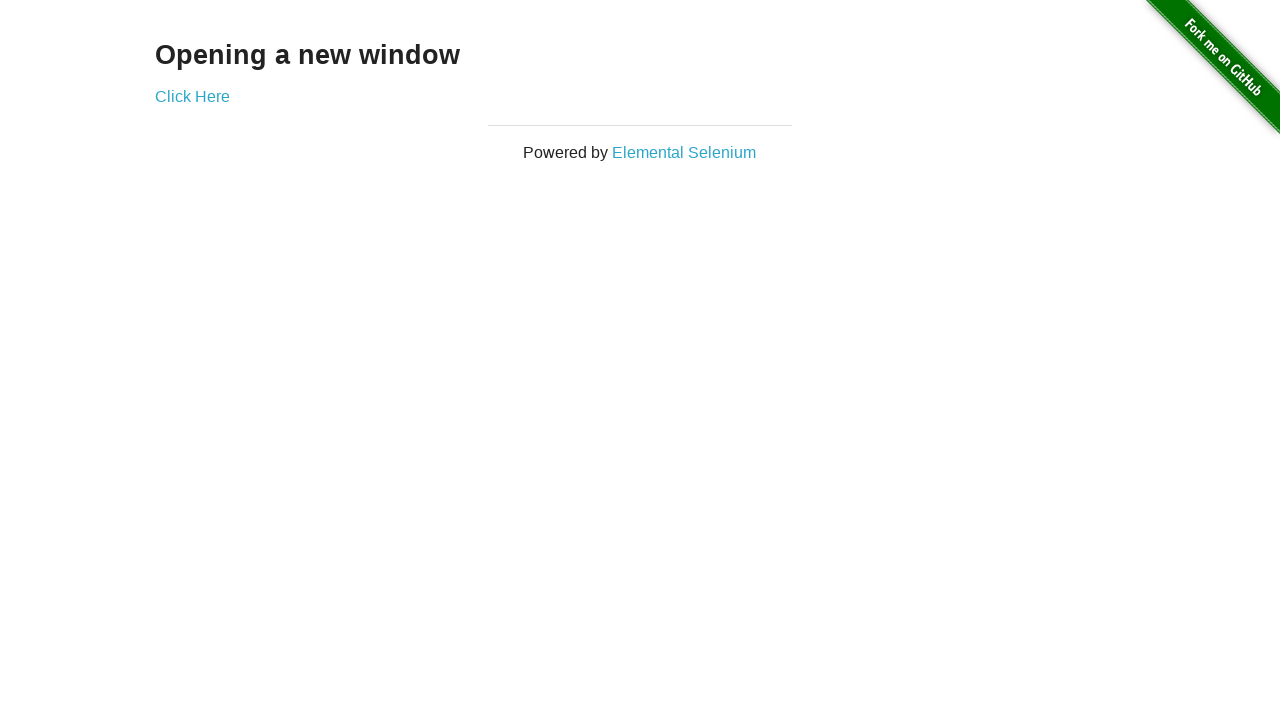

Retrieved heading text from first page
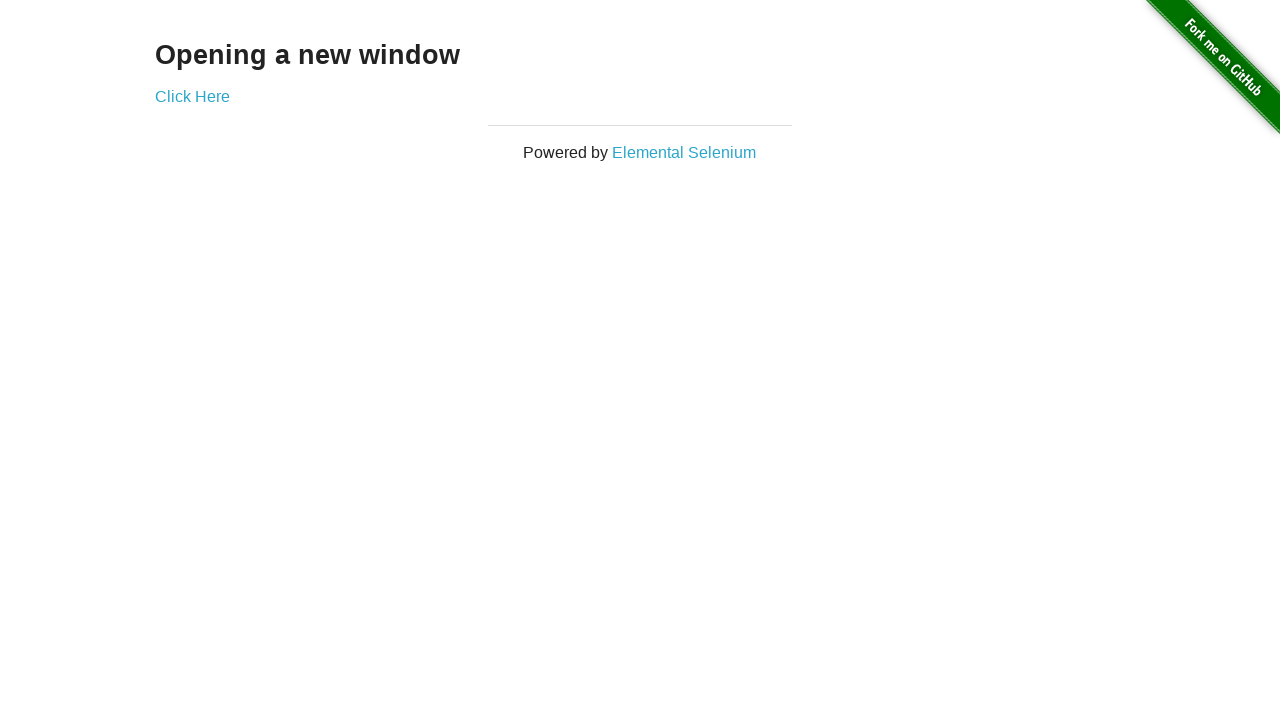

Verified heading text is 'Opening a new window'
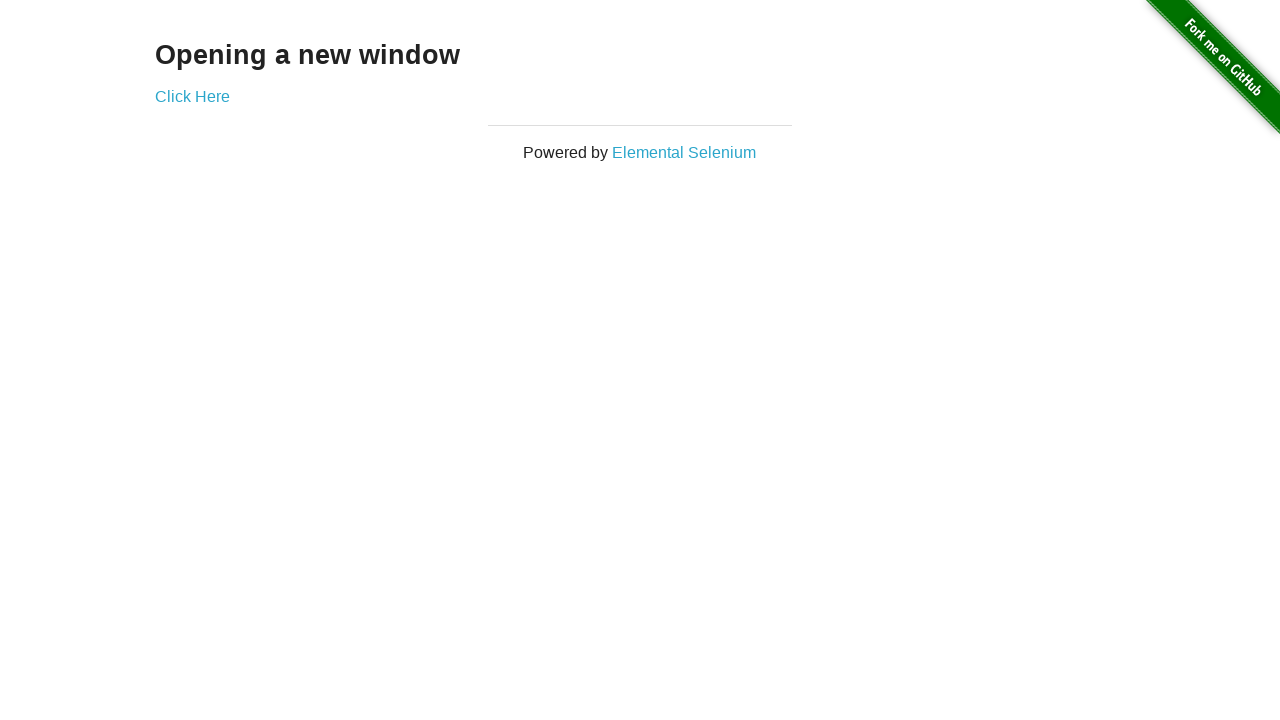

Verified original page title is 'The Internet'
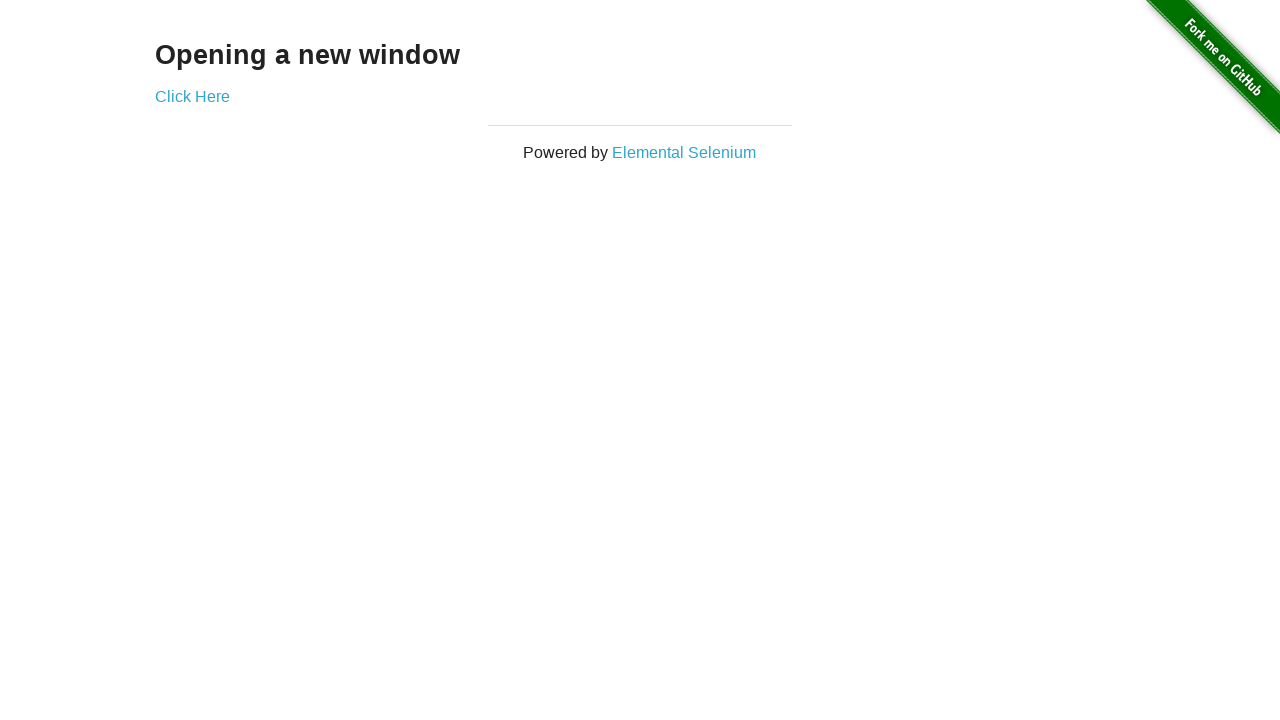

Clicked 'Click Here' link to open new window at (192, 96) on text=Click Here
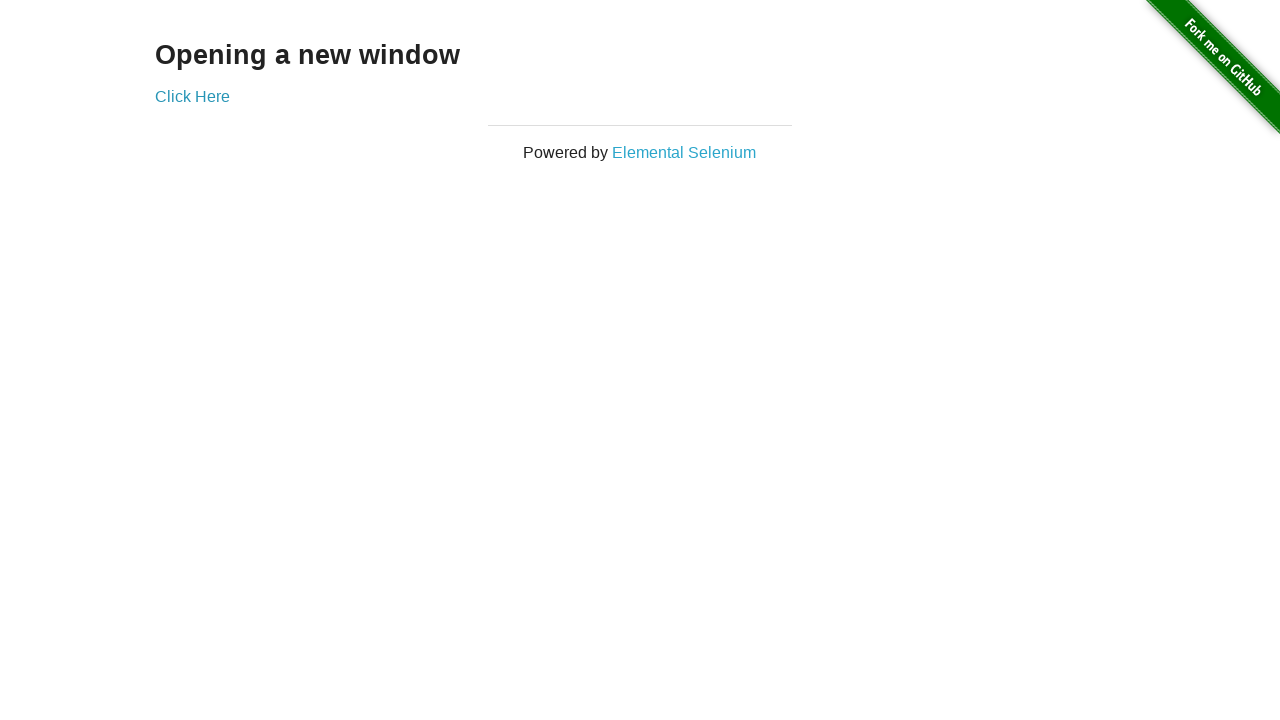

New window opened and loaded
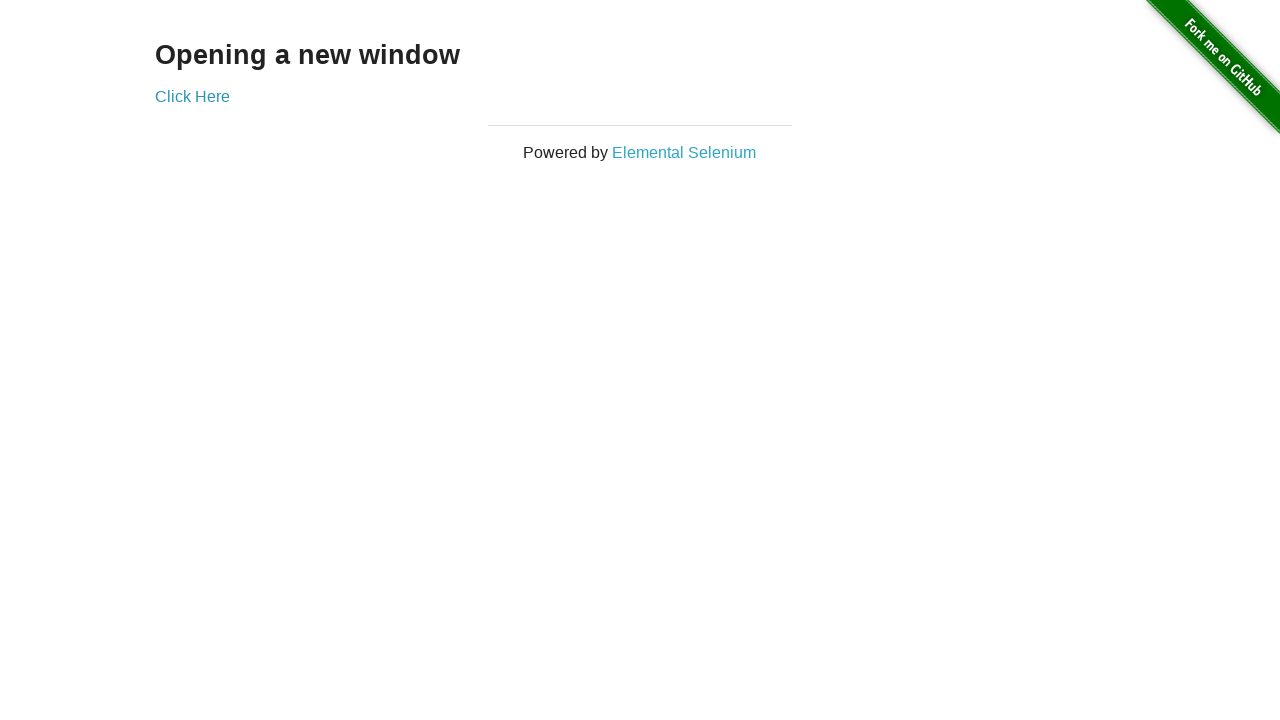

Verified new window title is 'New Window'
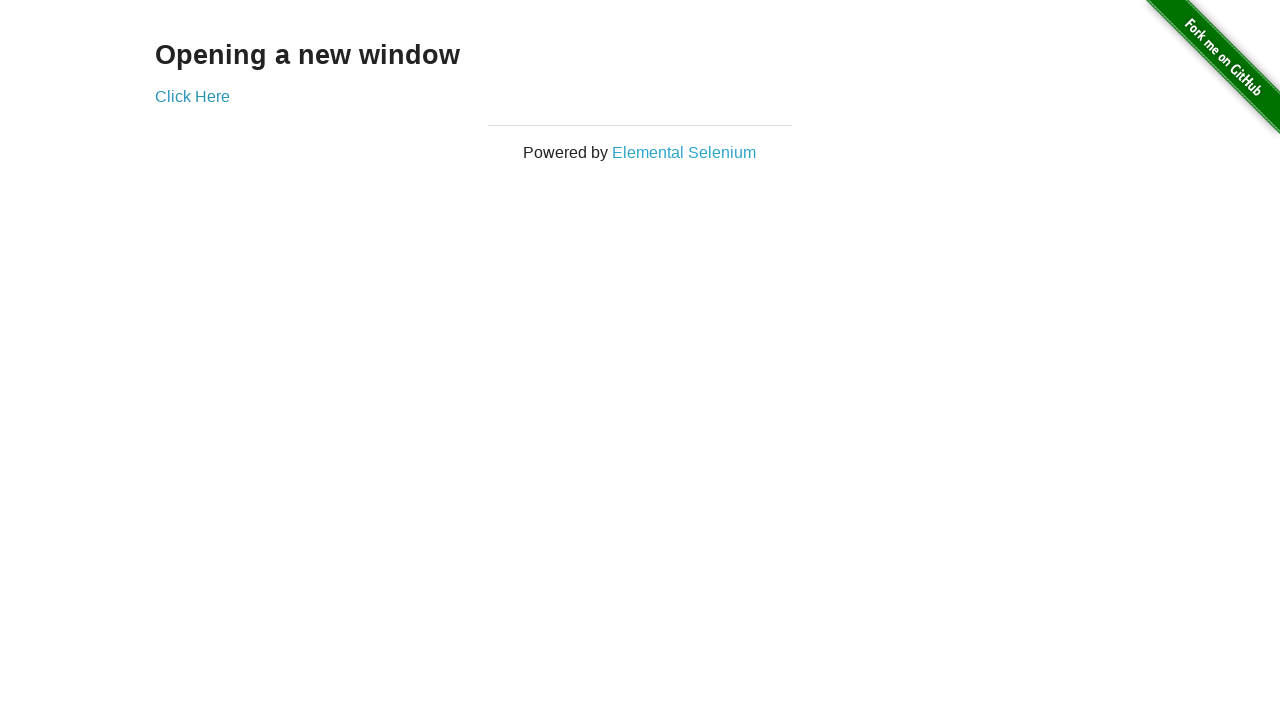

Retrieved heading text from new window
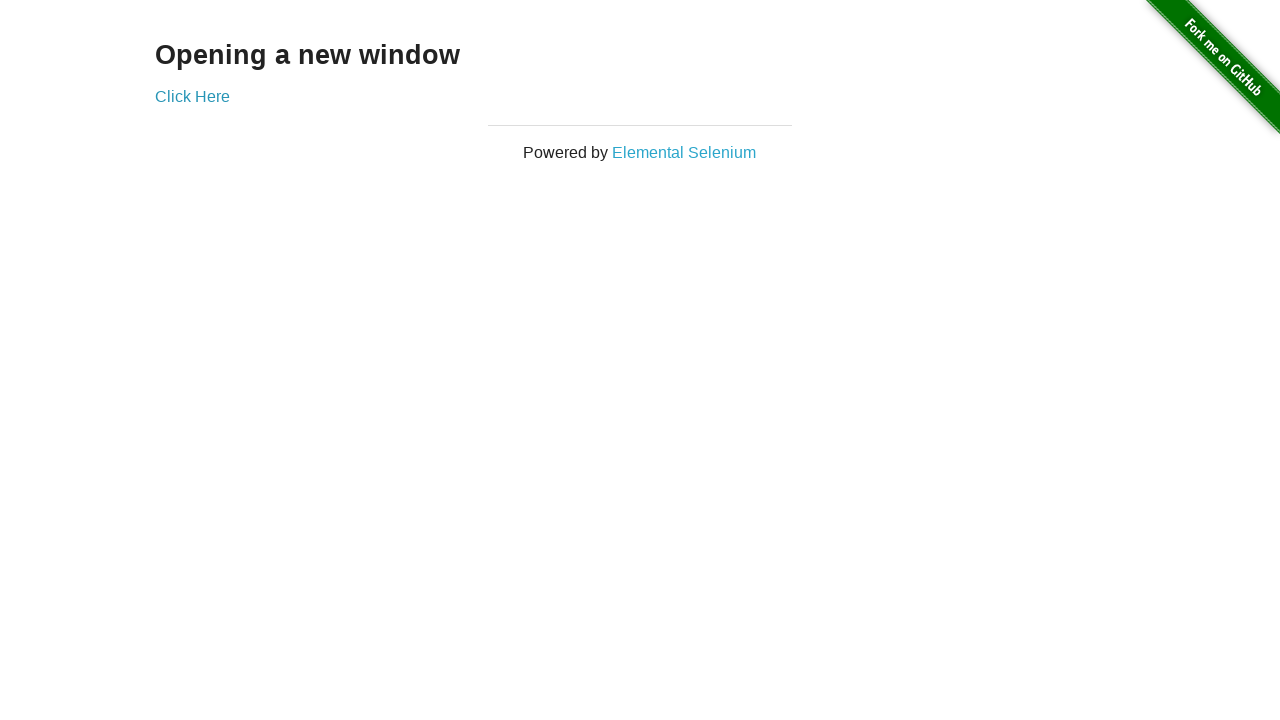

Verified new window heading text is 'New Window'
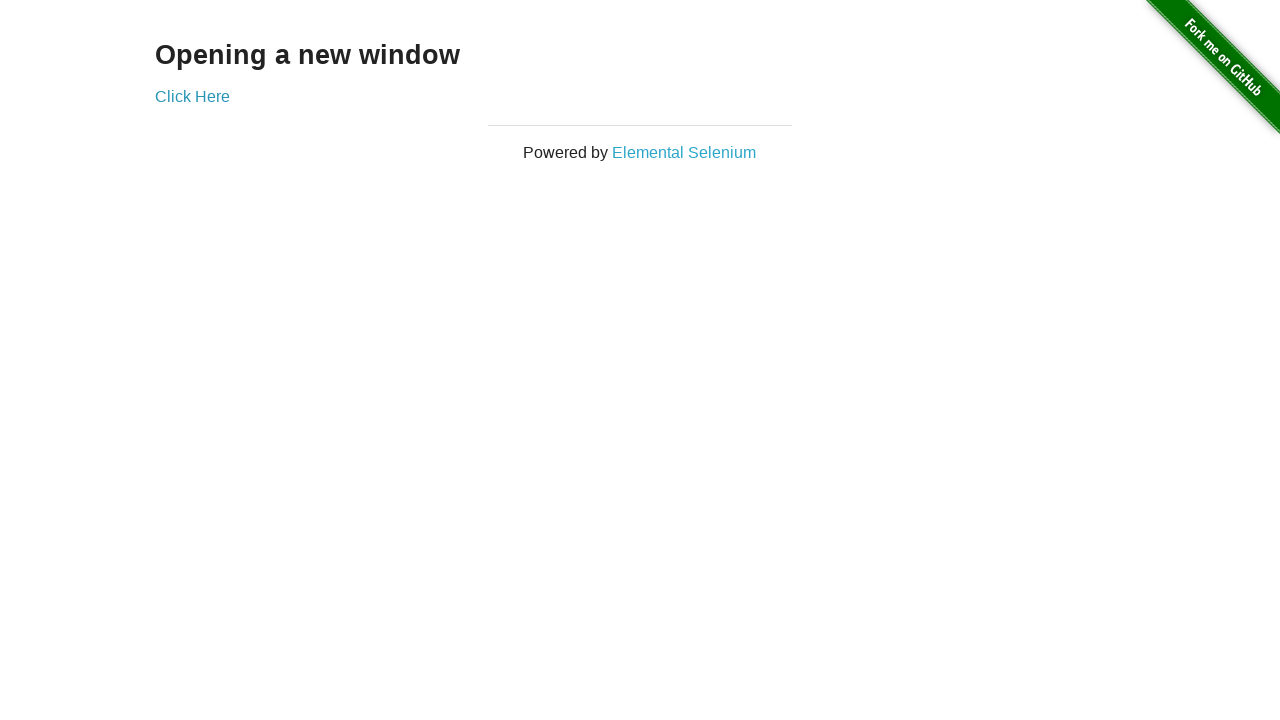

Switched focus back to original page
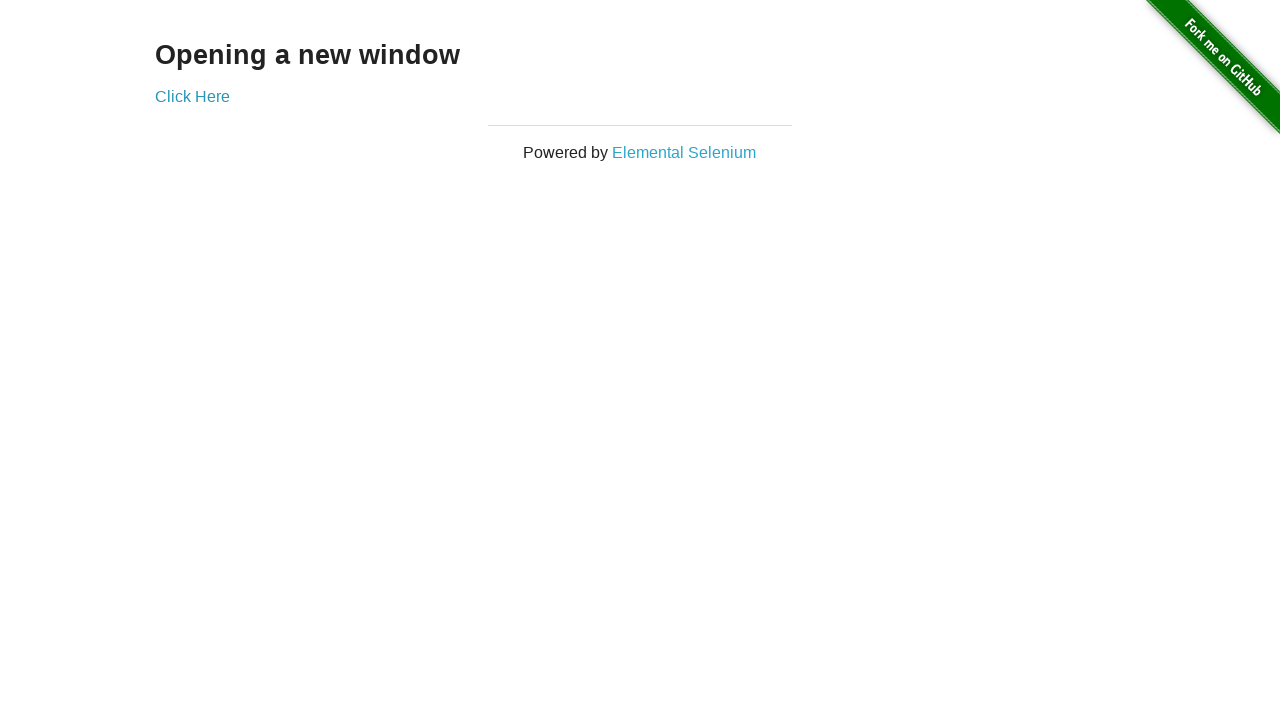

Verified original page title is still 'The Internet'
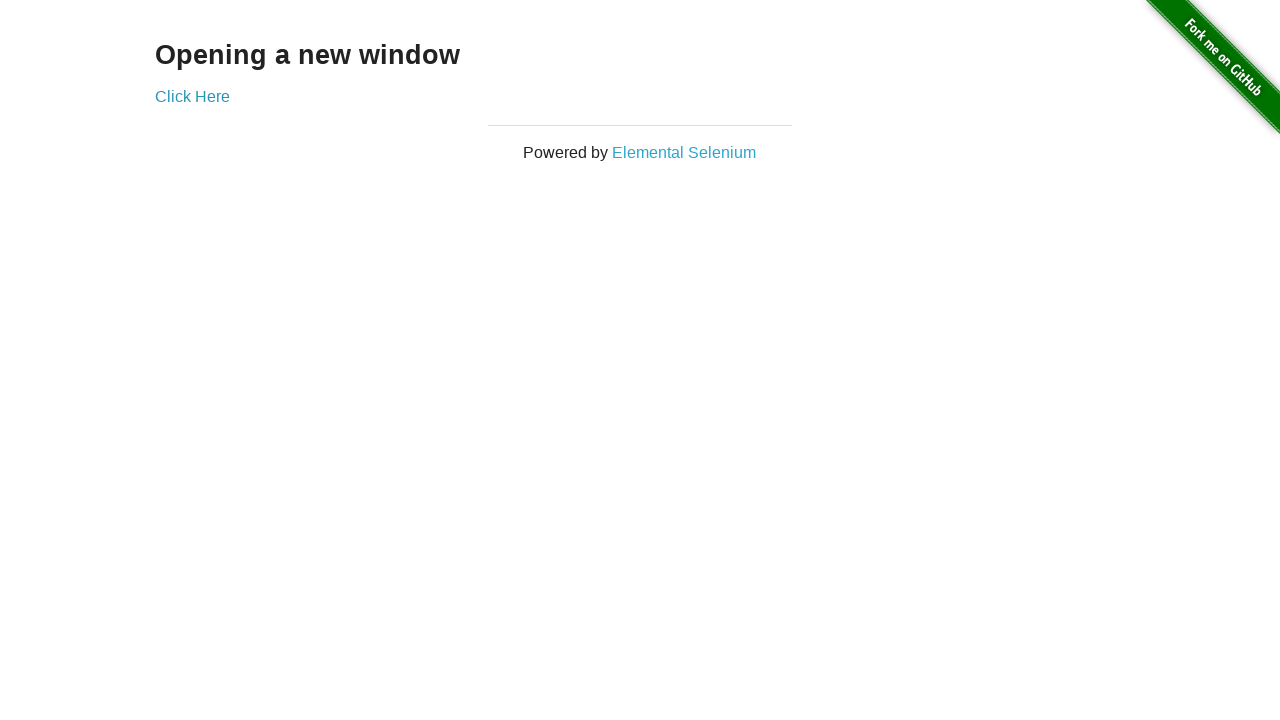

Switched focus to new window
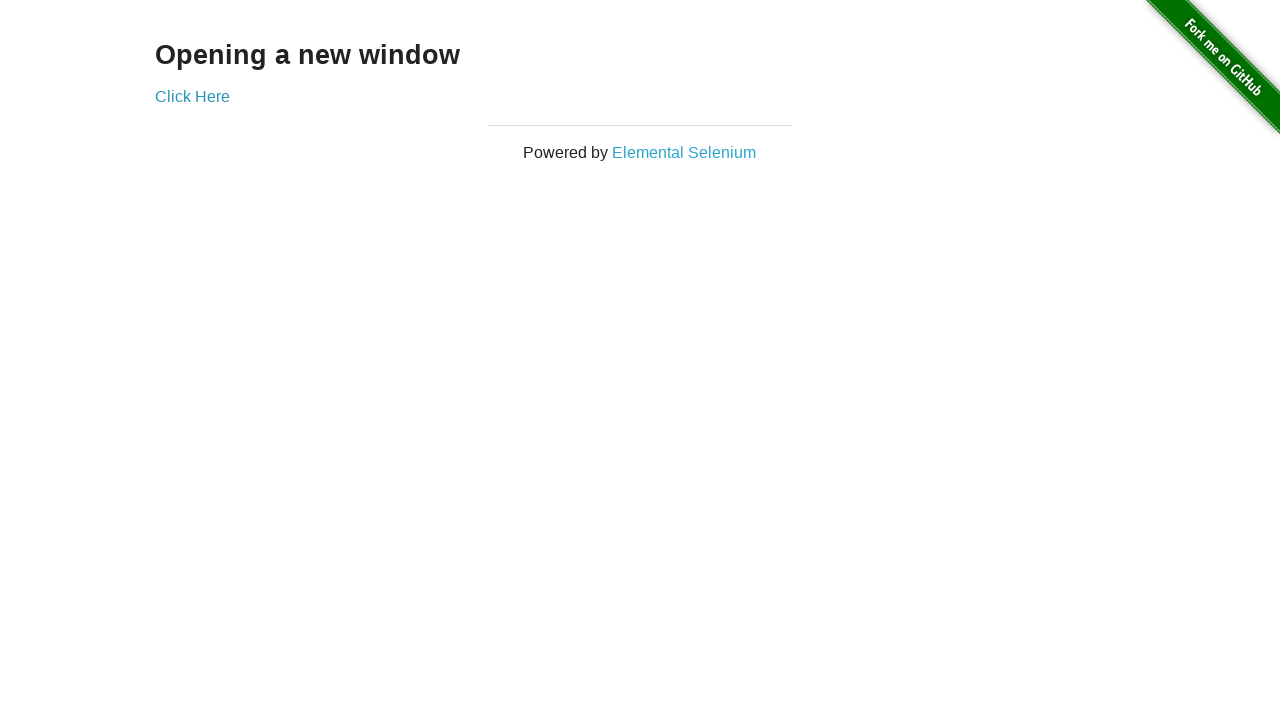

Switched focus back to original page
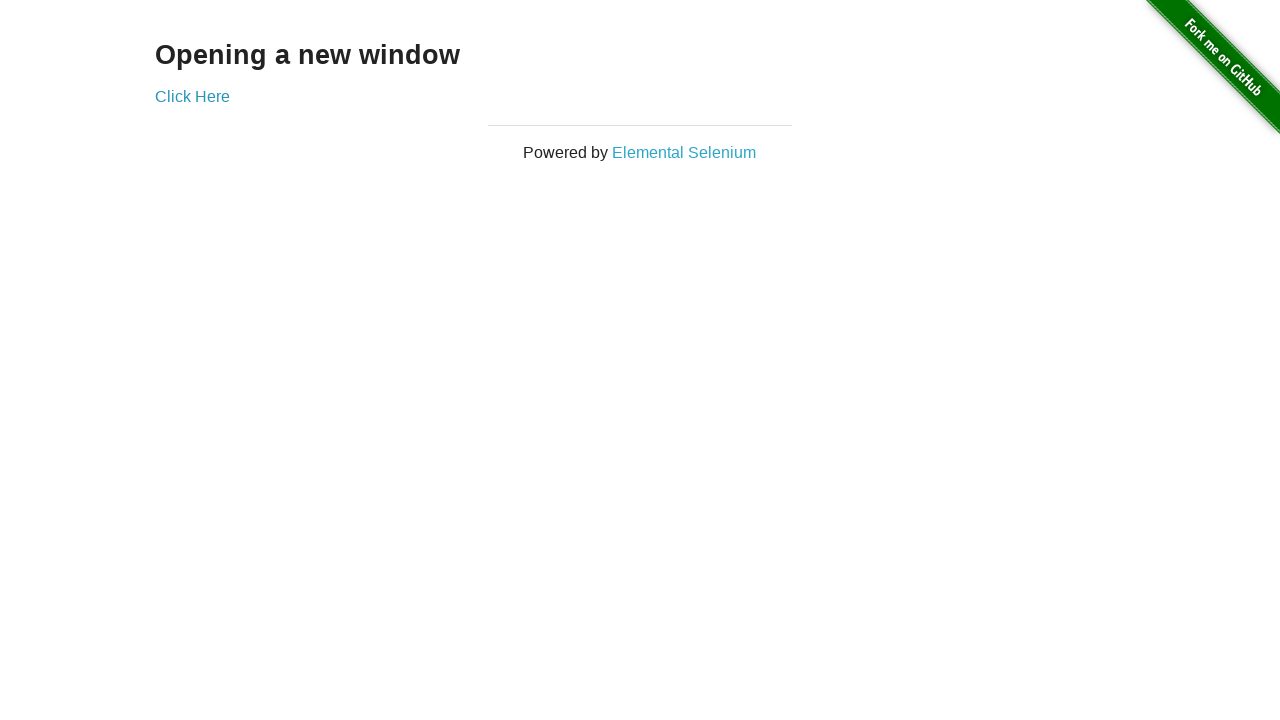

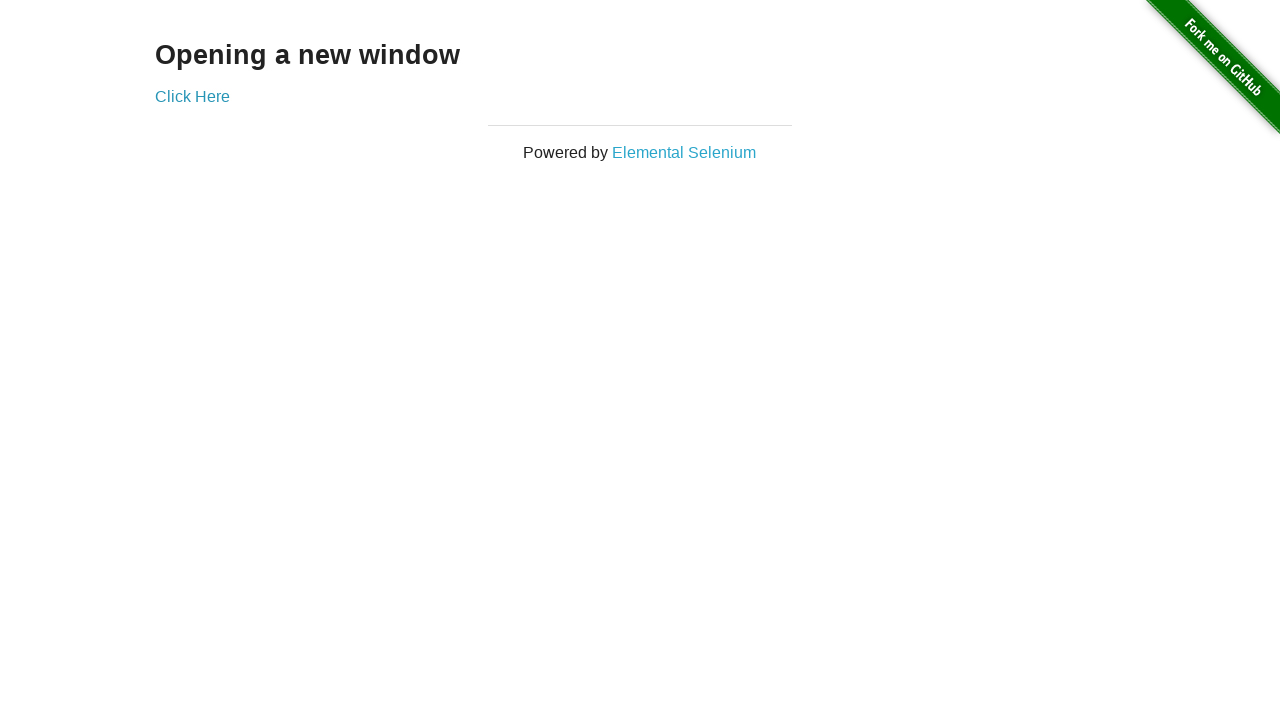